Tests navigation between pages in a reading list app by clicking navigation buttons and verifying that the correct content is displayed on each page (Catalog, Add Book, My Books).

Starting URL: https://tap-ht24-testverktyg.github.io/exam-template/

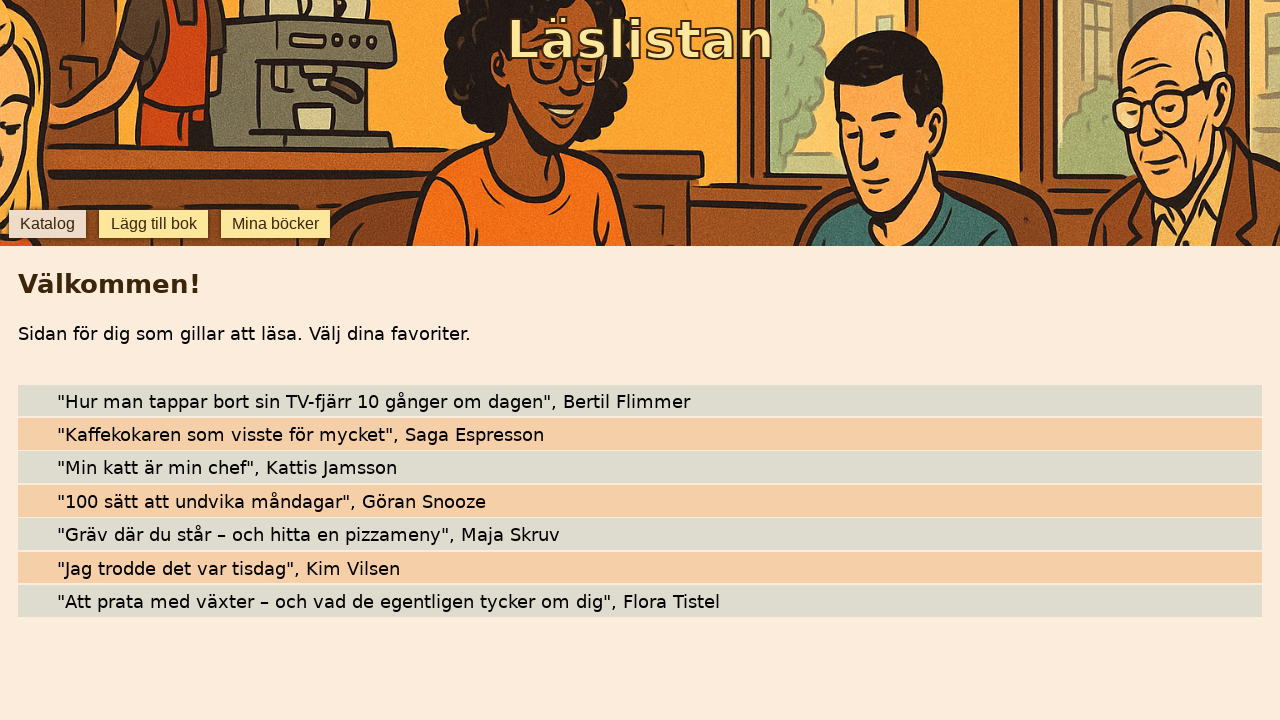

Verified catalog page loaded with 'Hur man tappar bort' book title
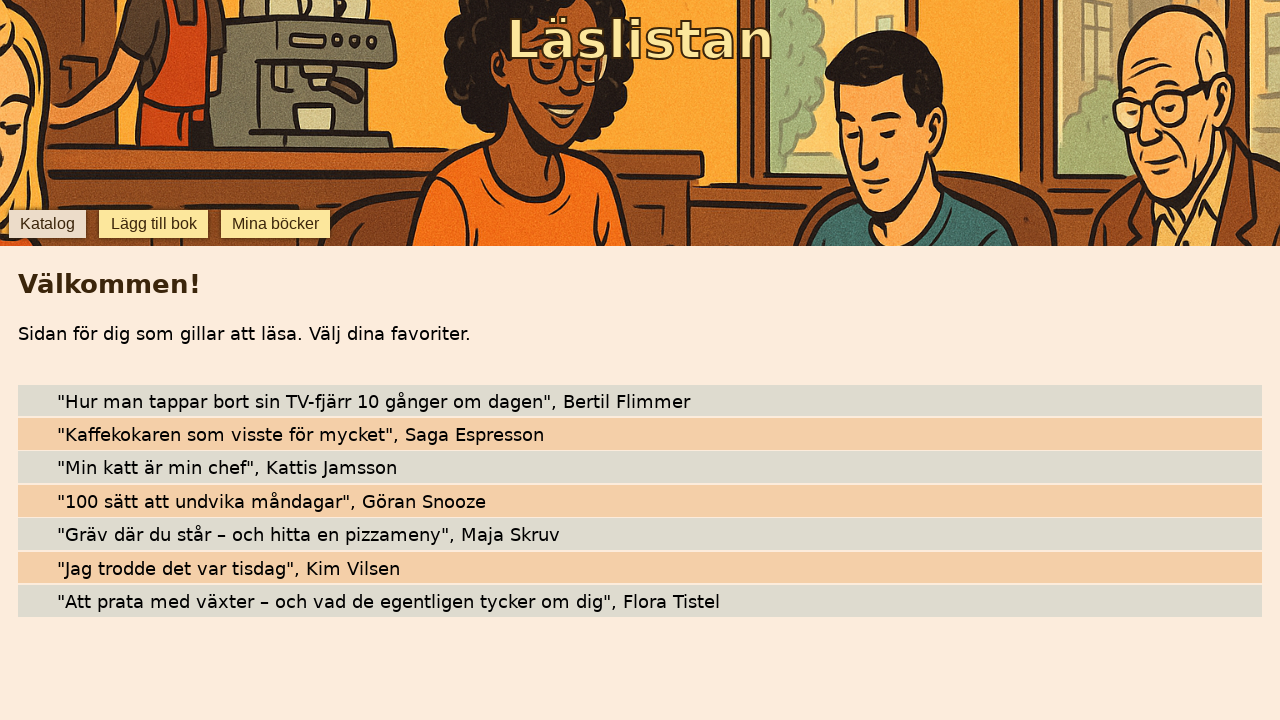

Clicked 'Lägg till bok' (Add Book) navigation button at (154, 224) on internal:role=button[name="Lägg till bok"i]
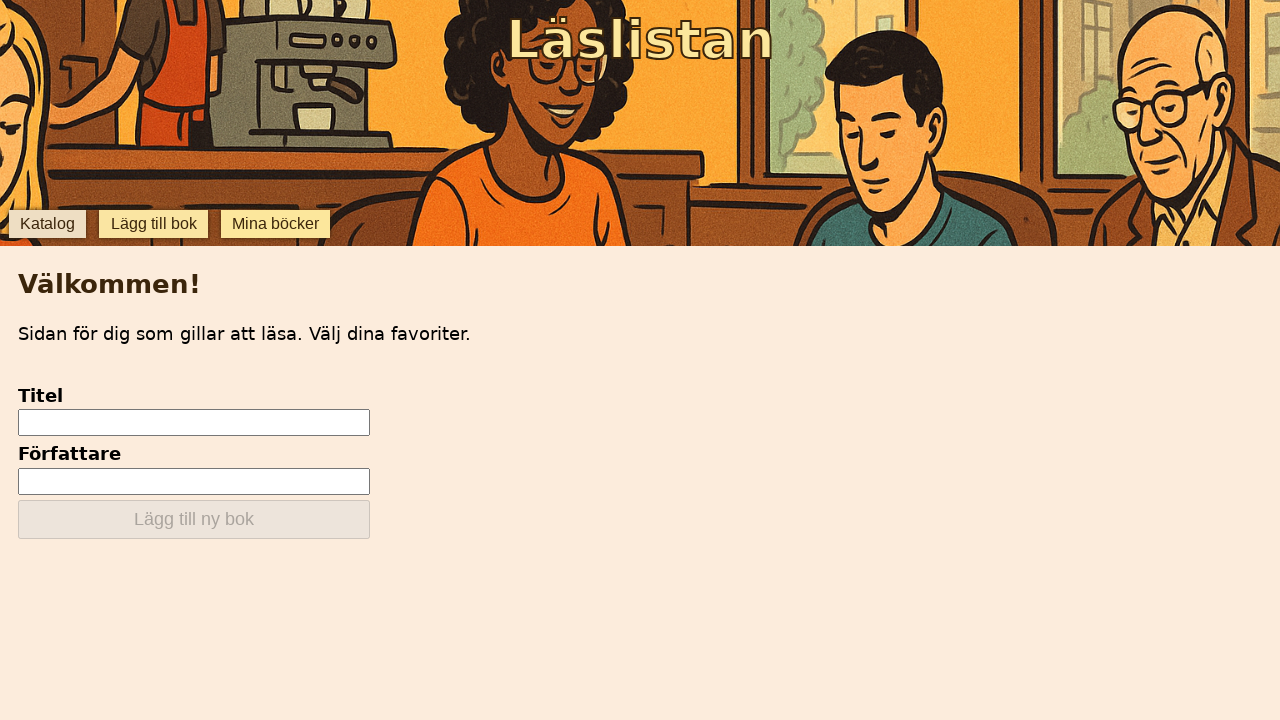

Verified Add Book page loaded with 'Titel' field visible
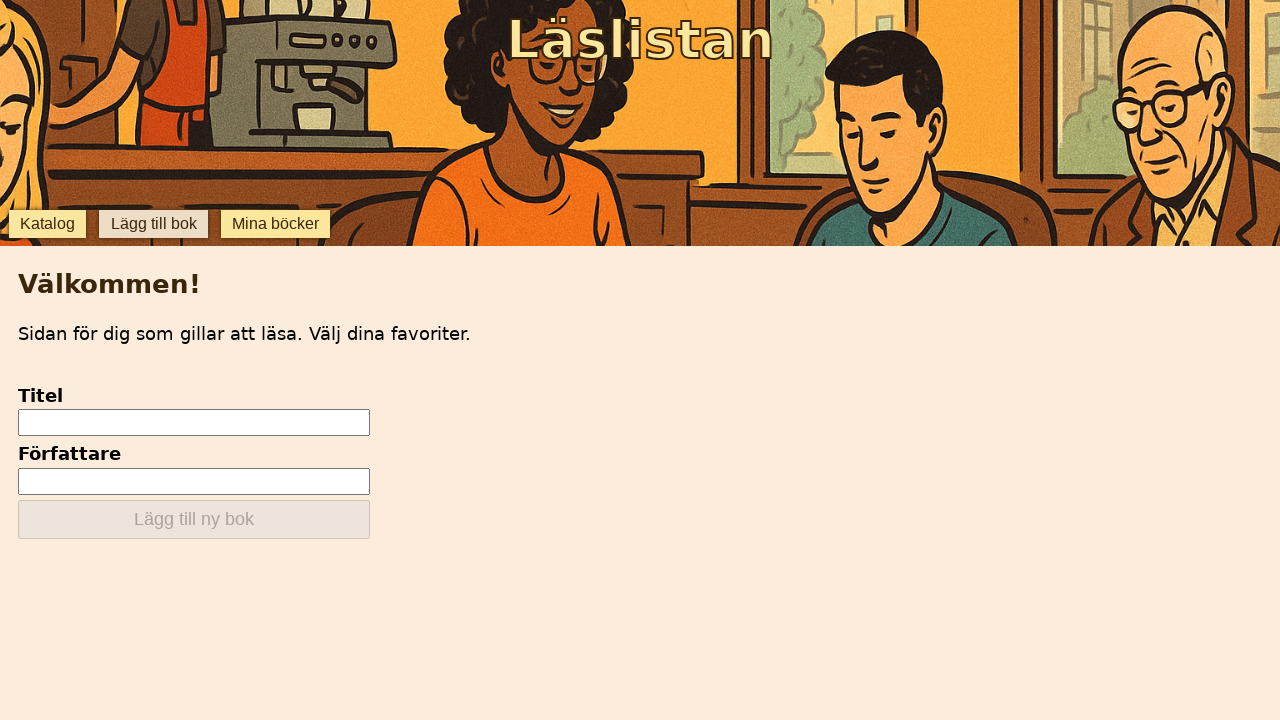

Clicked 'Mina böcker' (My Books) navigation button at (276, 224) on internal:role=button[name="Mina böcker"i]
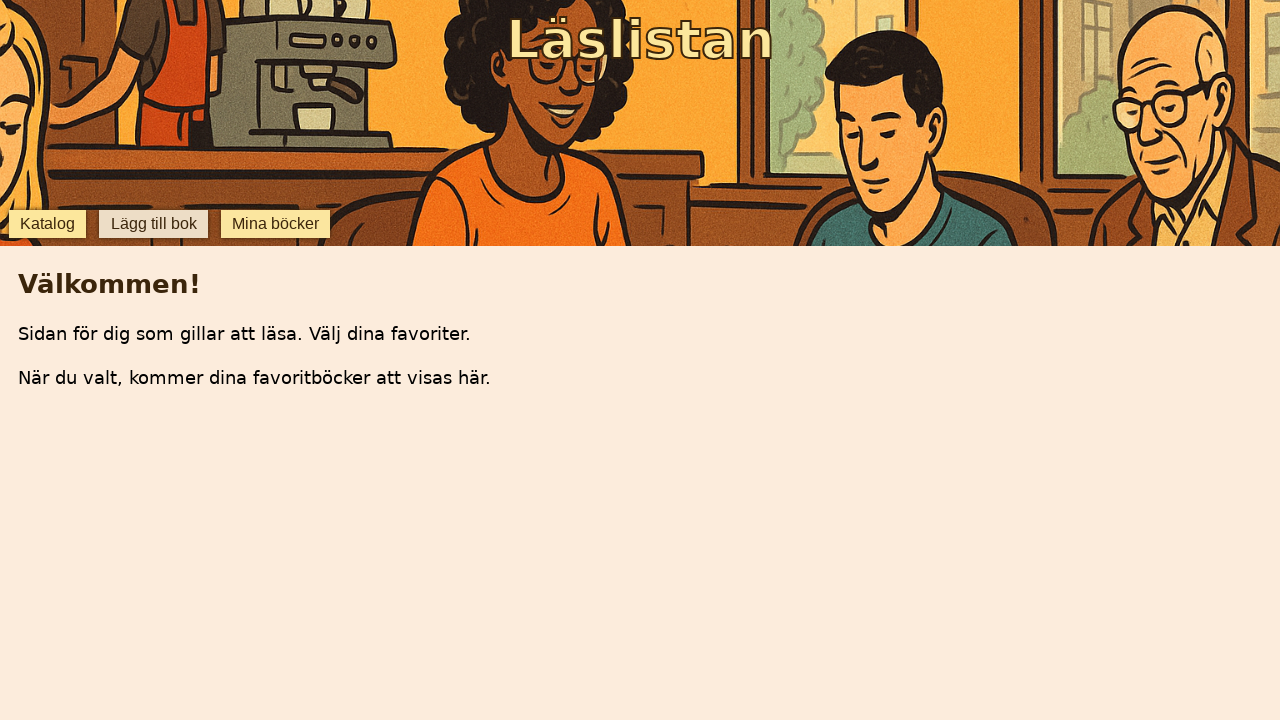

Verified My Books page loaded with 'När du valt' text visible
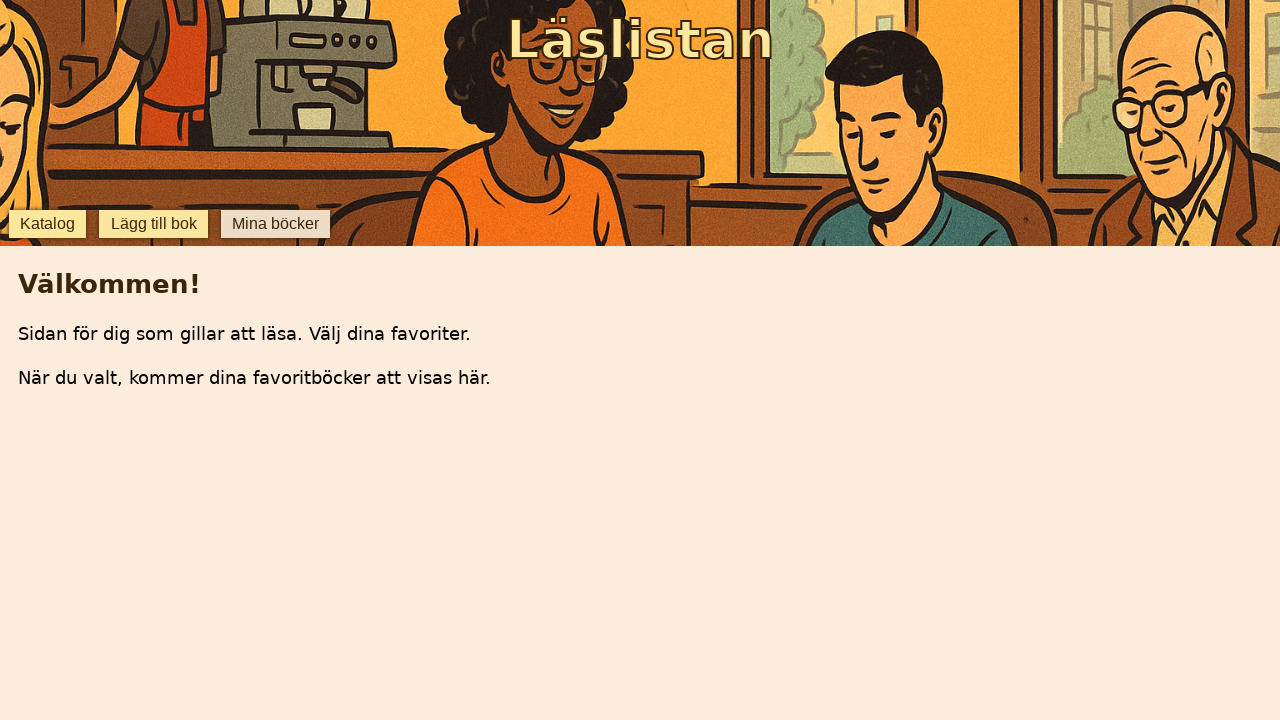

Clicked 'Katalog' (Catalog) navigation button at (47, 224) on internal:role=button[name="Katalog"i]
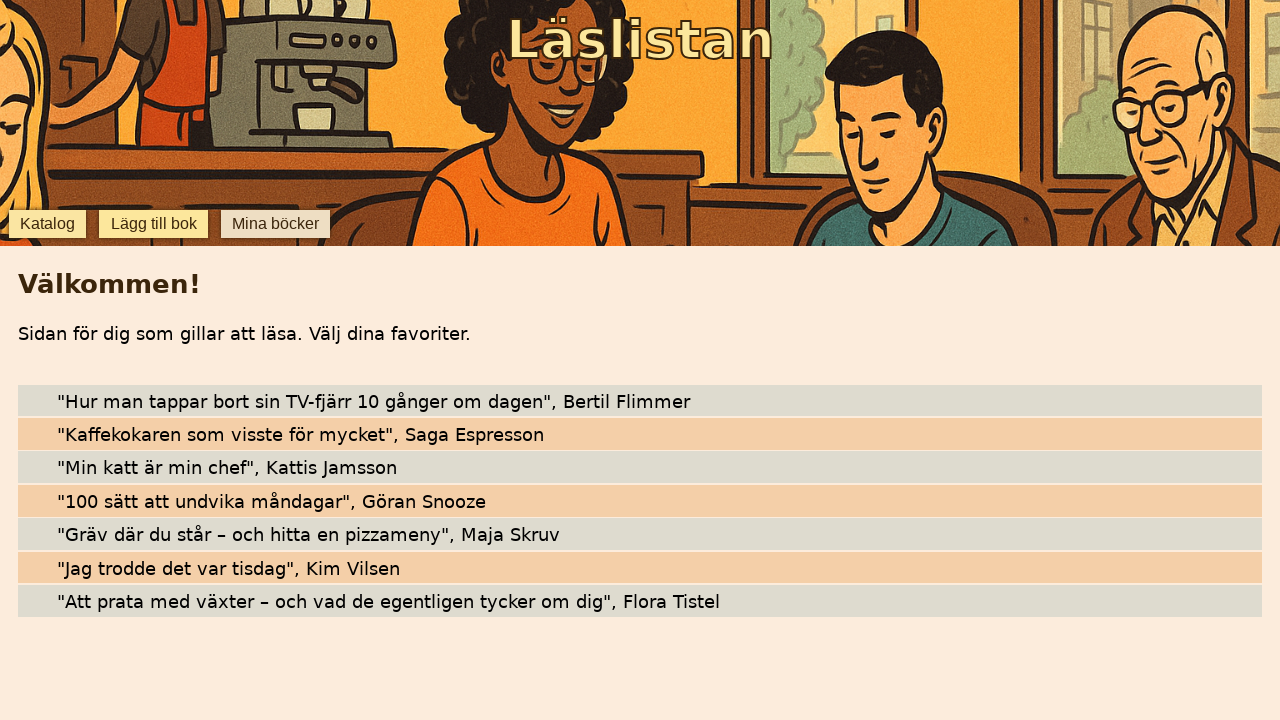

Verified returned to catalog page with 'Hur man tappar bort' book title visible
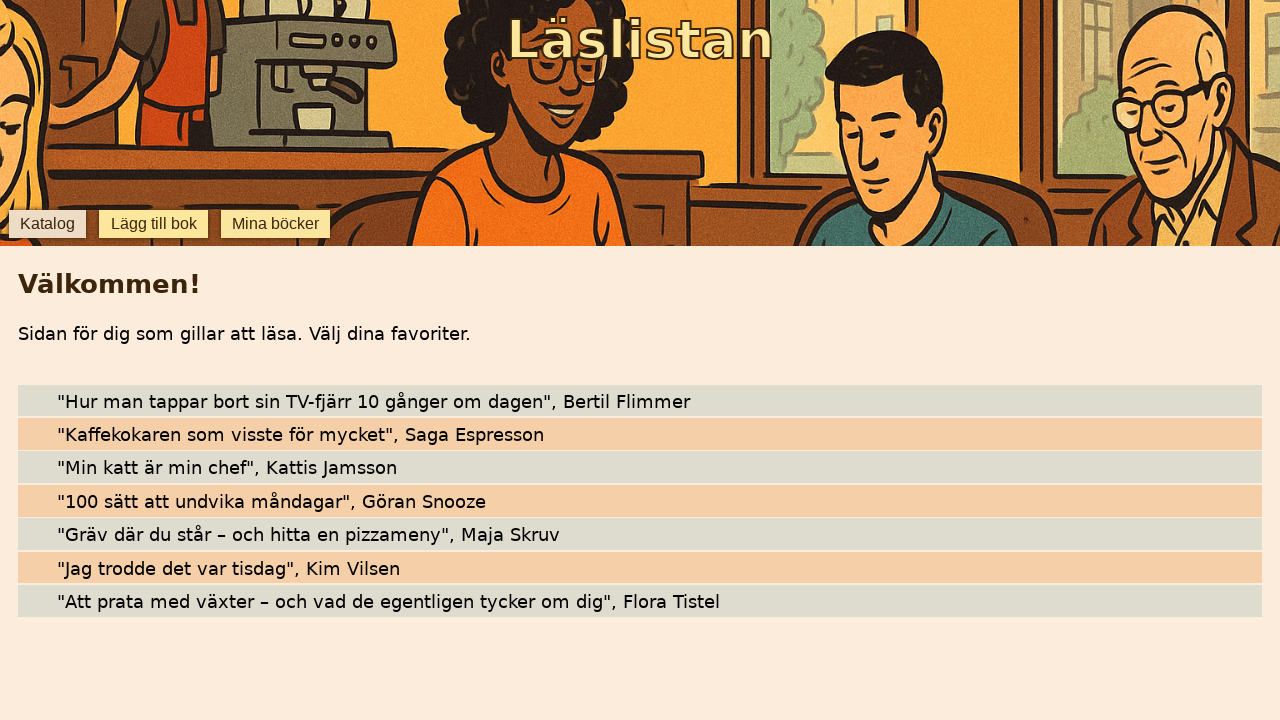

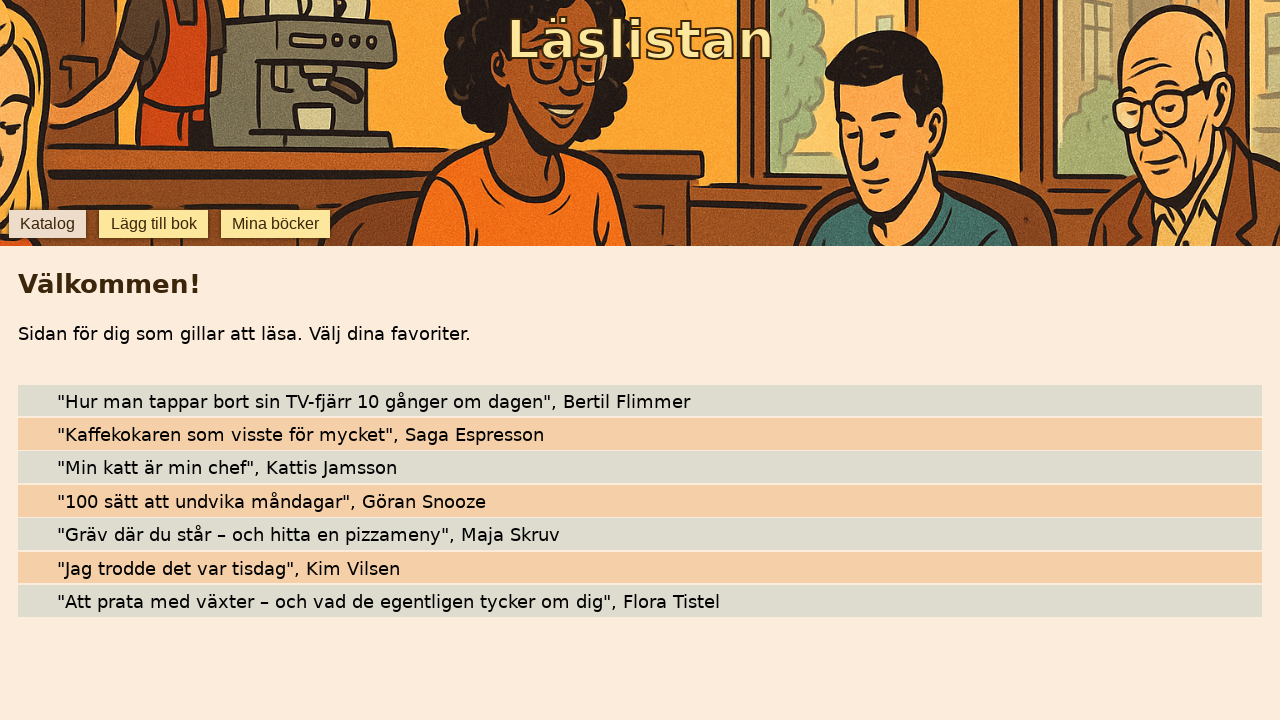